Tests checkbox functionality by clicking both checkboxes and verifying their states toggle

Starting URL: http://the-internet.herokuapp.com/checkboxes

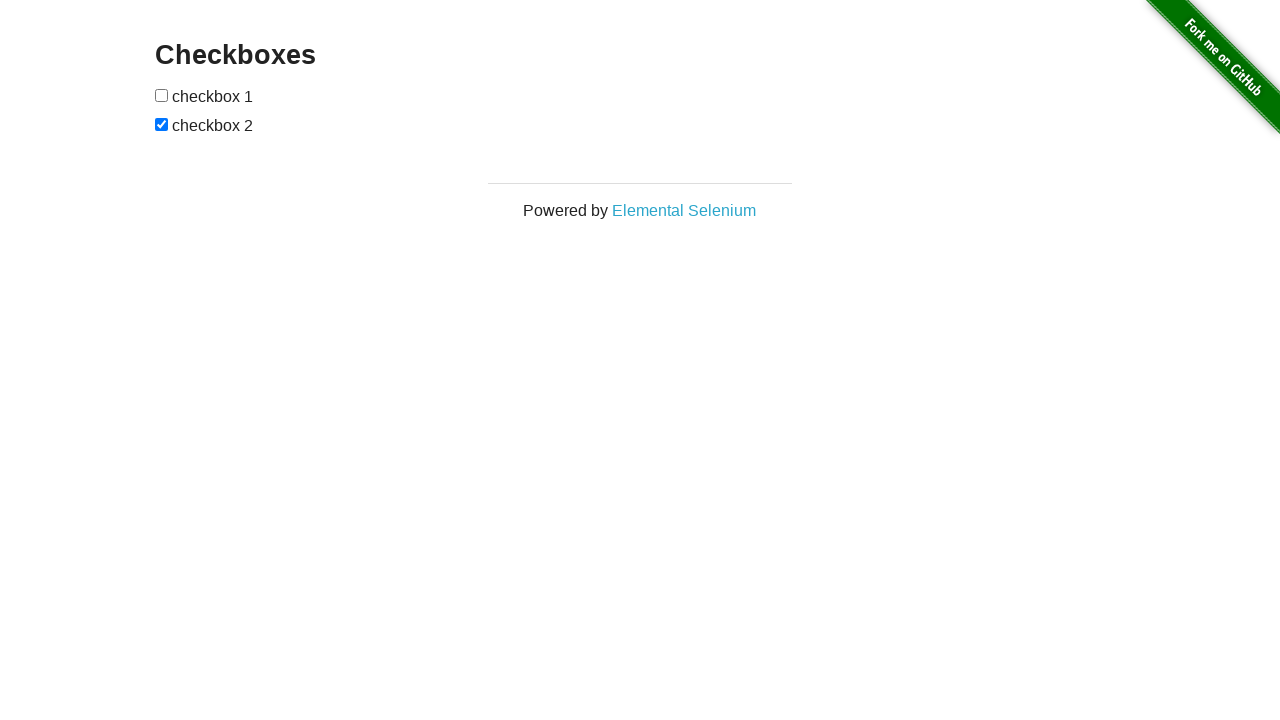

Clicked the first checkbox at (162, 95) on (//form/input[@type='checkbox'])[1]
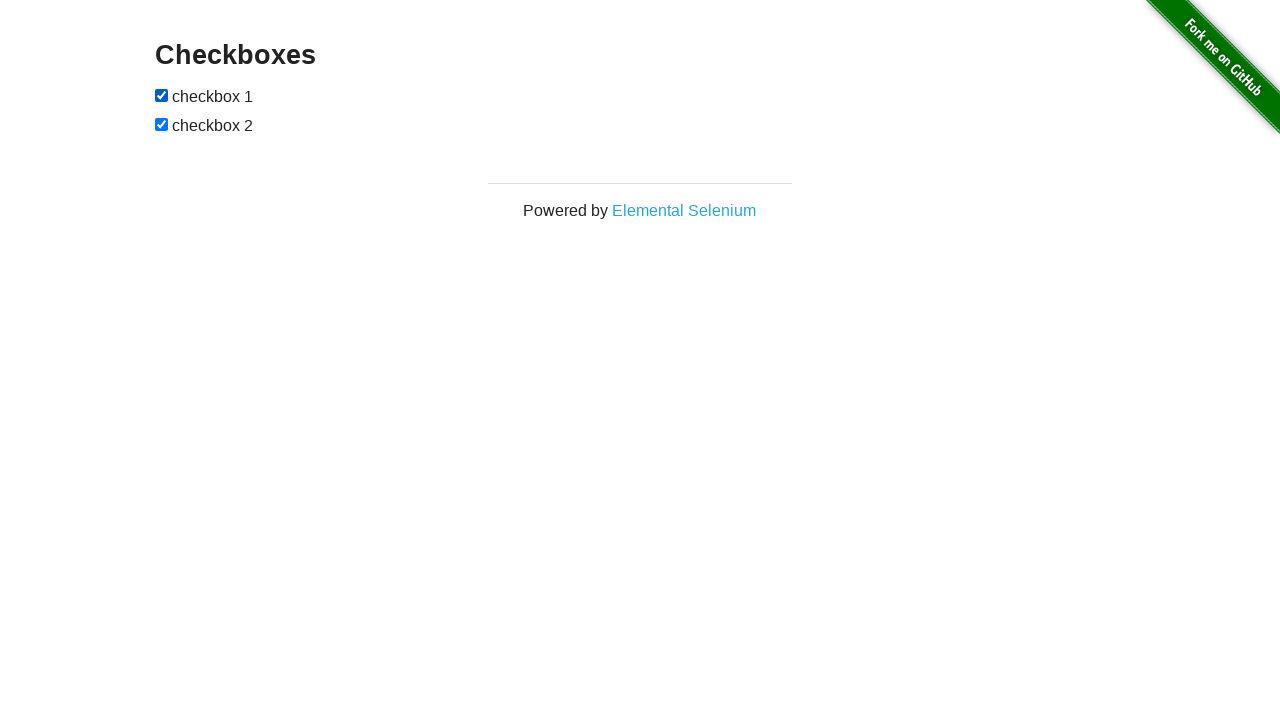

Clicked the second checkbox at (162, 124) on (//form/input[@type='checkbox'])[2]
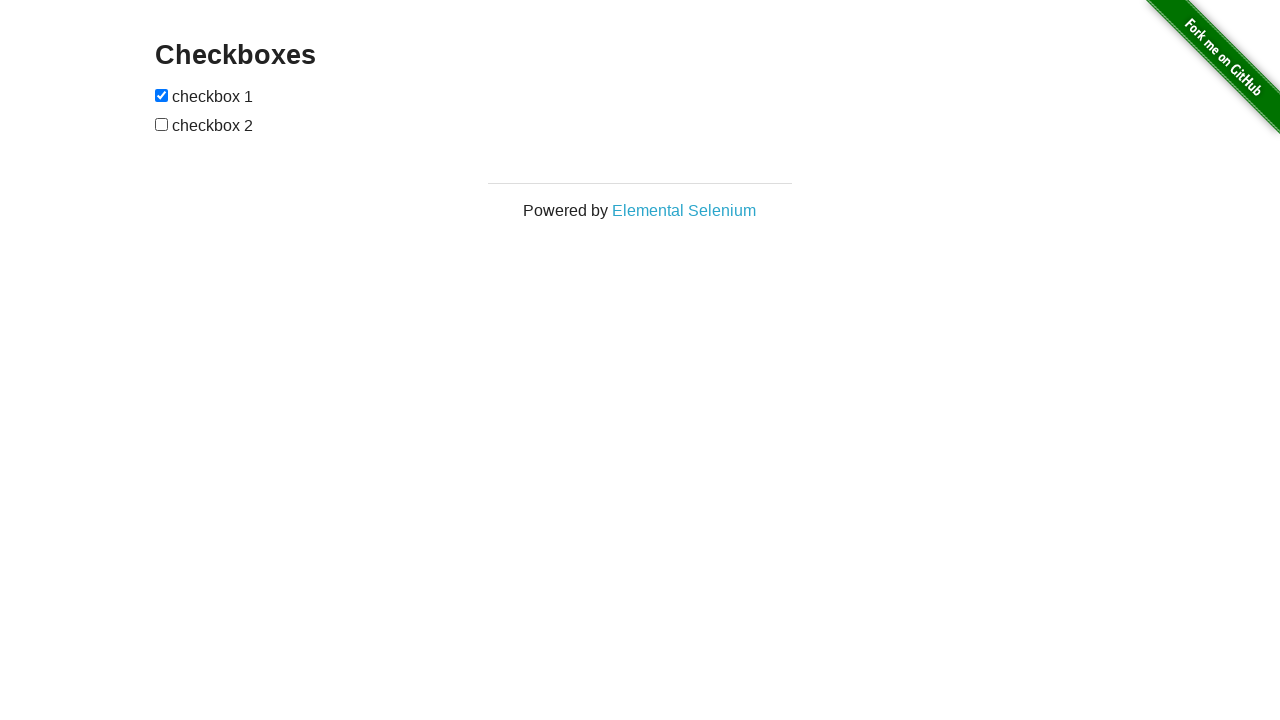

Verified checkboxes exist on the page
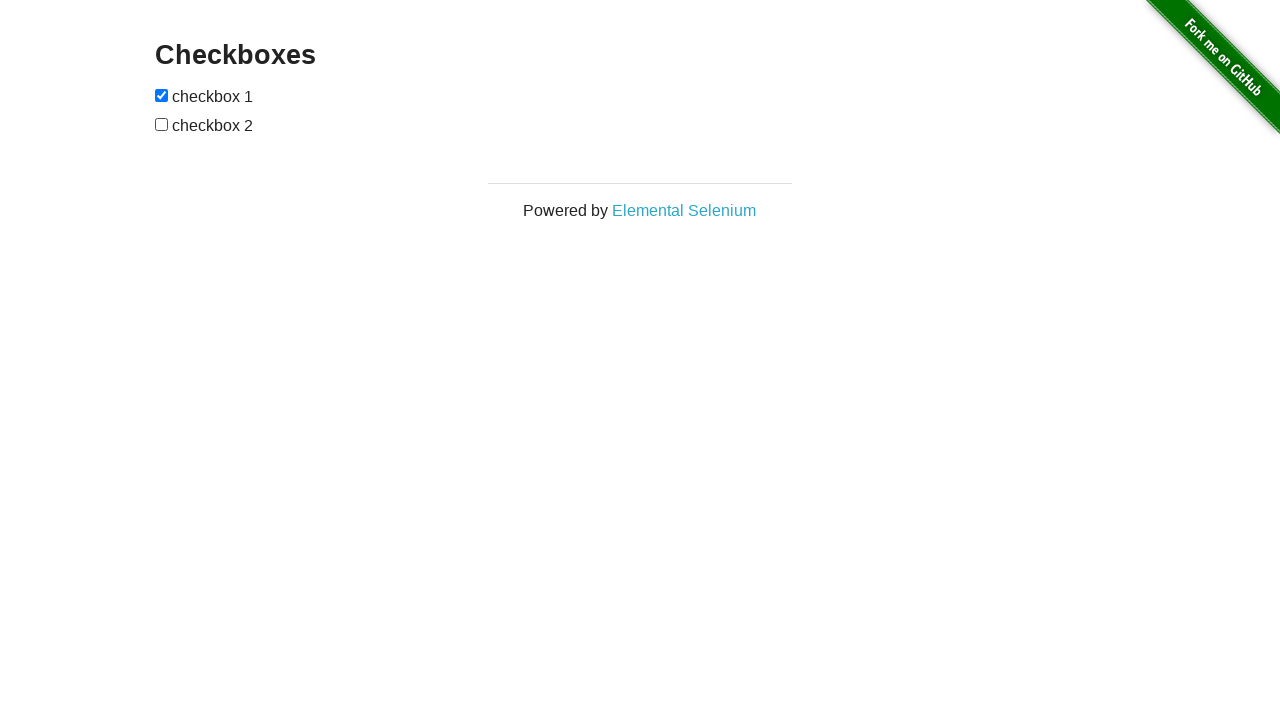

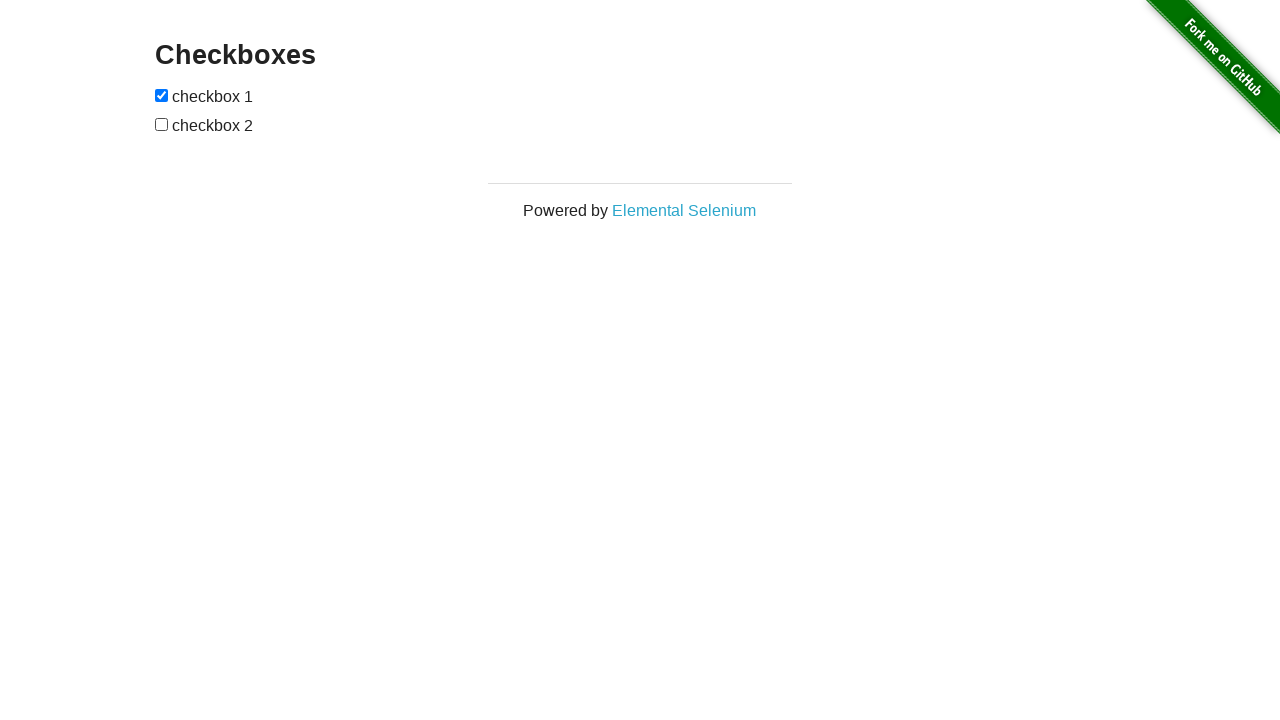